Tests that the "Clear completed" button displays the correct text when an item is marked complete

Starting URL: https://demo.playwright.dev/todomvc

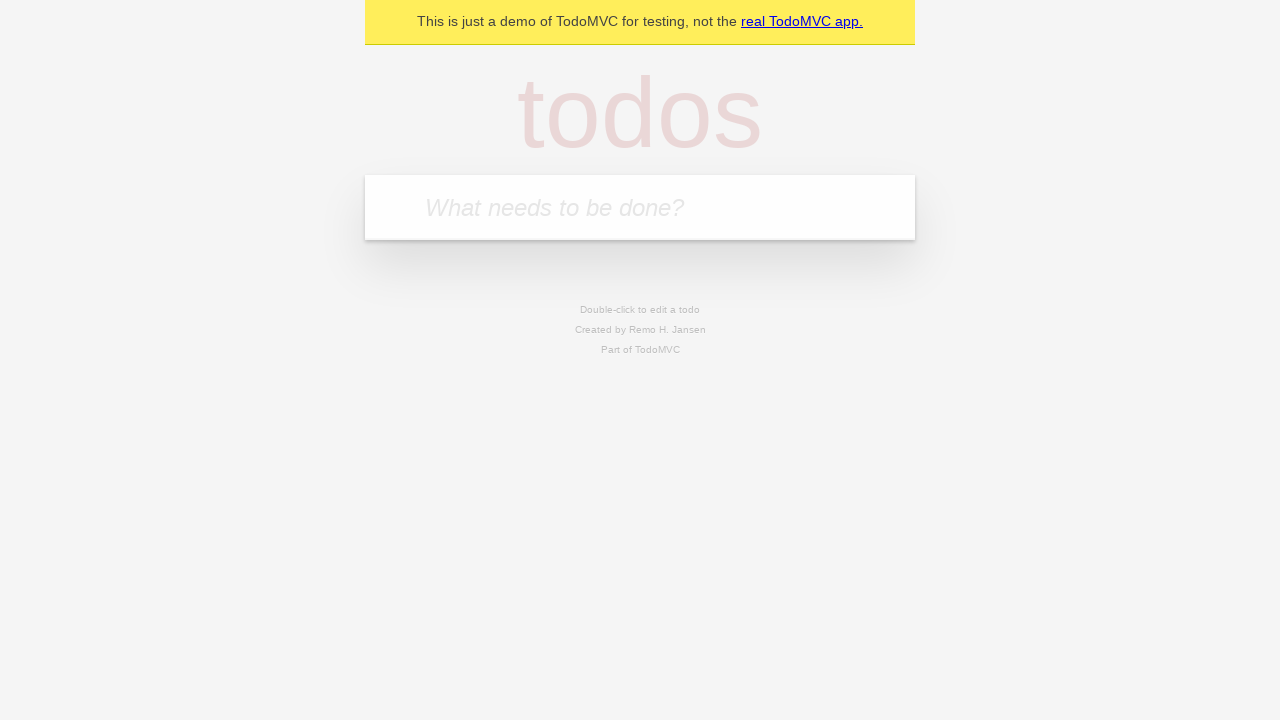

Filled todo input with 'buy some cheese' on internal:attr=[placeholder="What needs to be done?"i]
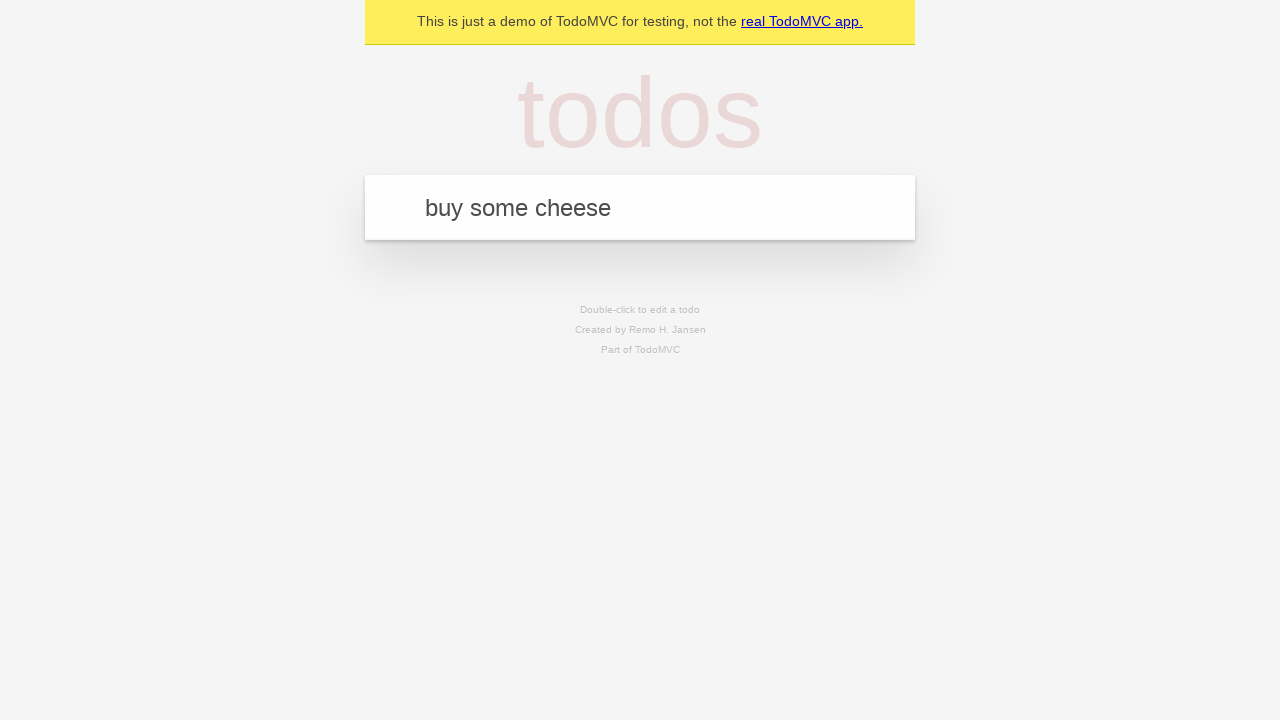

Pressed Enter to create first todo on internal:attr=[placeholder="What needs to be done?"i]
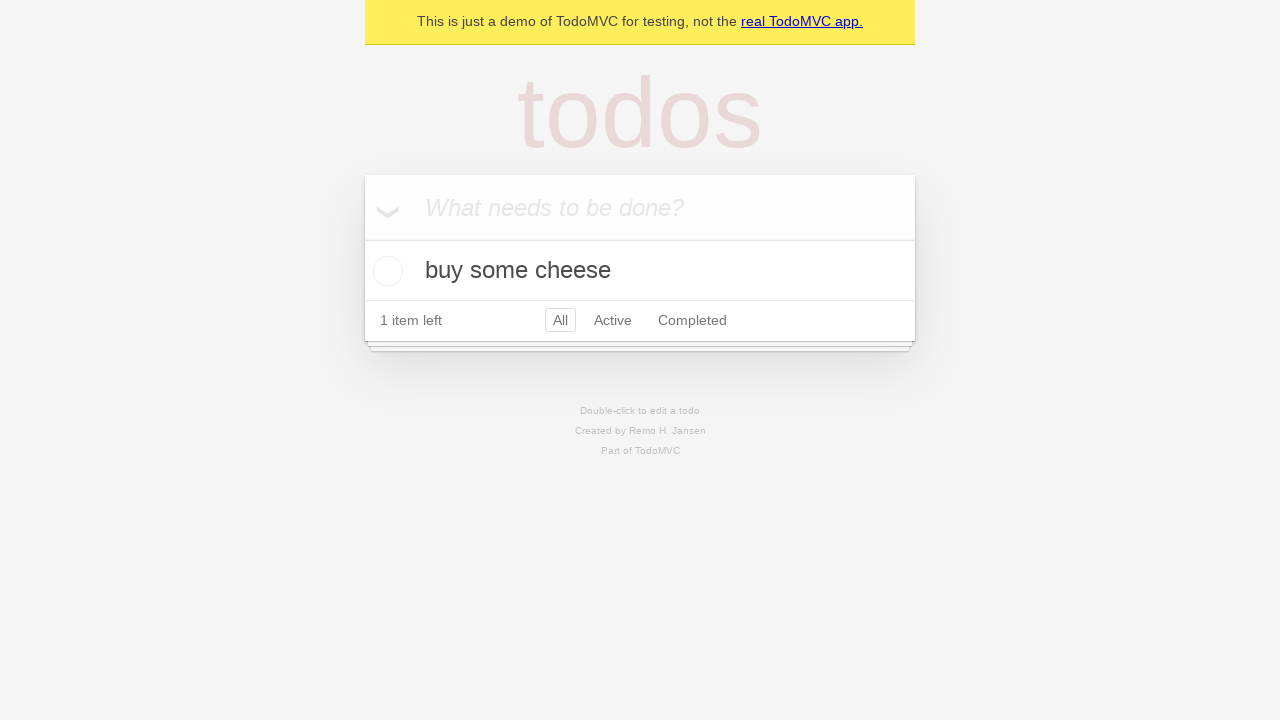

Filled todo input with 'feed the cat' on internal:attr=[placeholder="What needs to be done?"i]
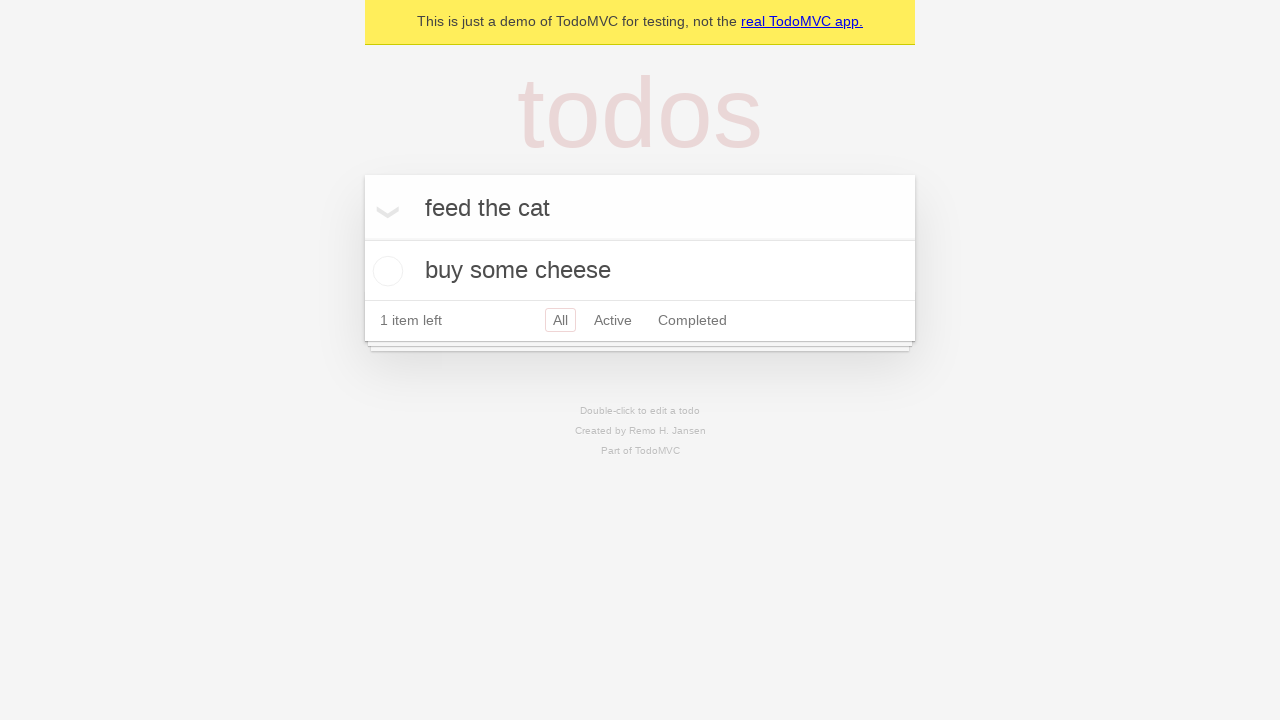

Pressed Enter to create second todo on internal:attr=[placeholder="What needs to be done?"i]
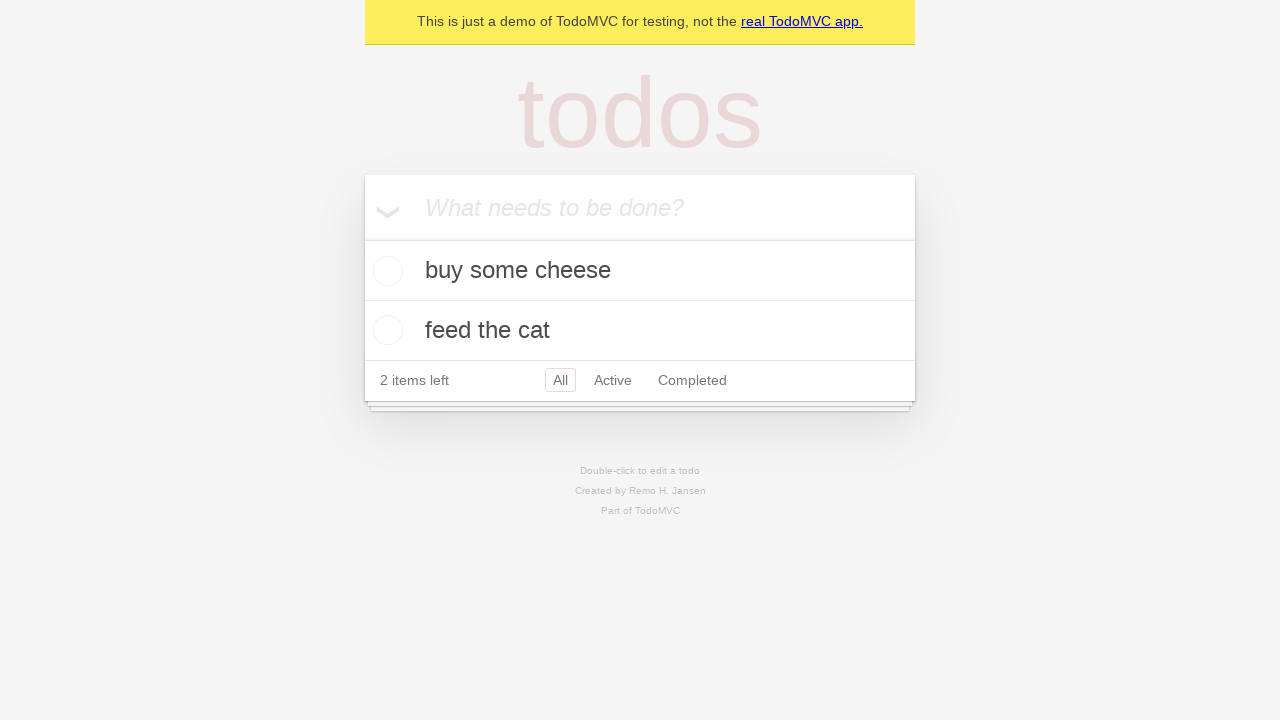

Filled todo input with 'book a doctors appointment' on internal:attr=[placeholder="What needs to be done?"i]
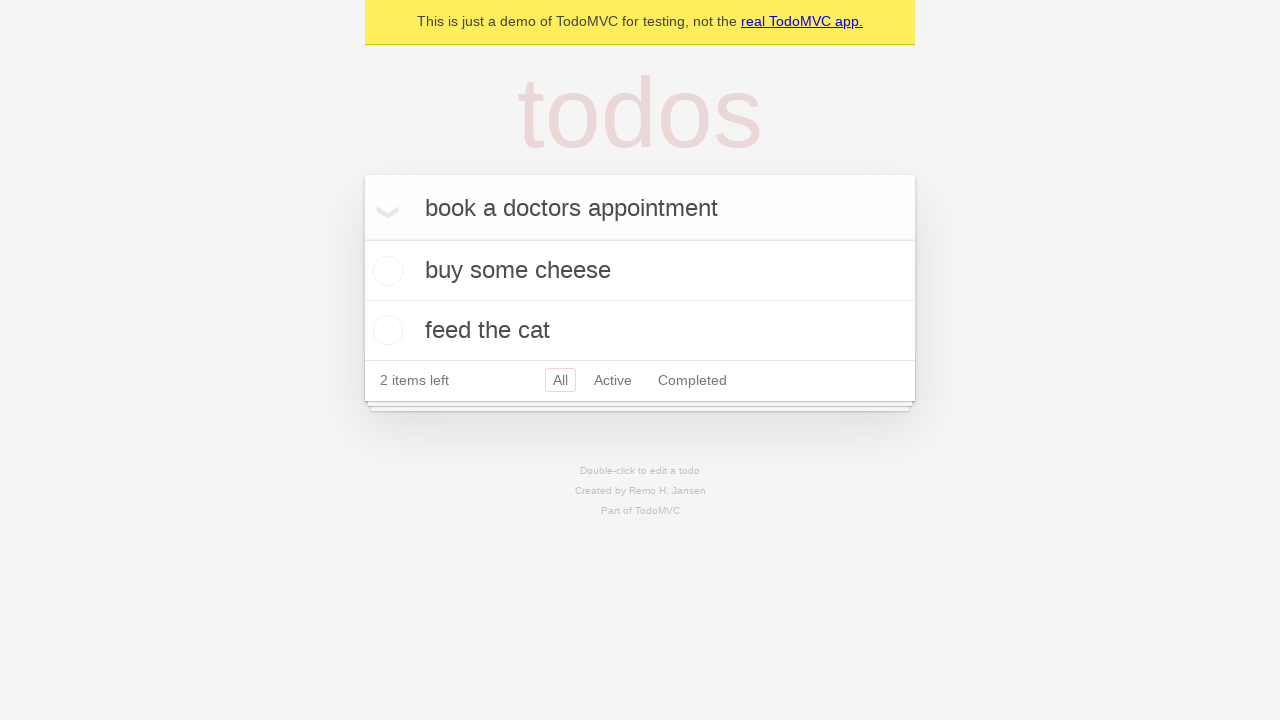

Pressed Enter to create third todo on internal:attr=[placeholder="What needs to be done?"i]
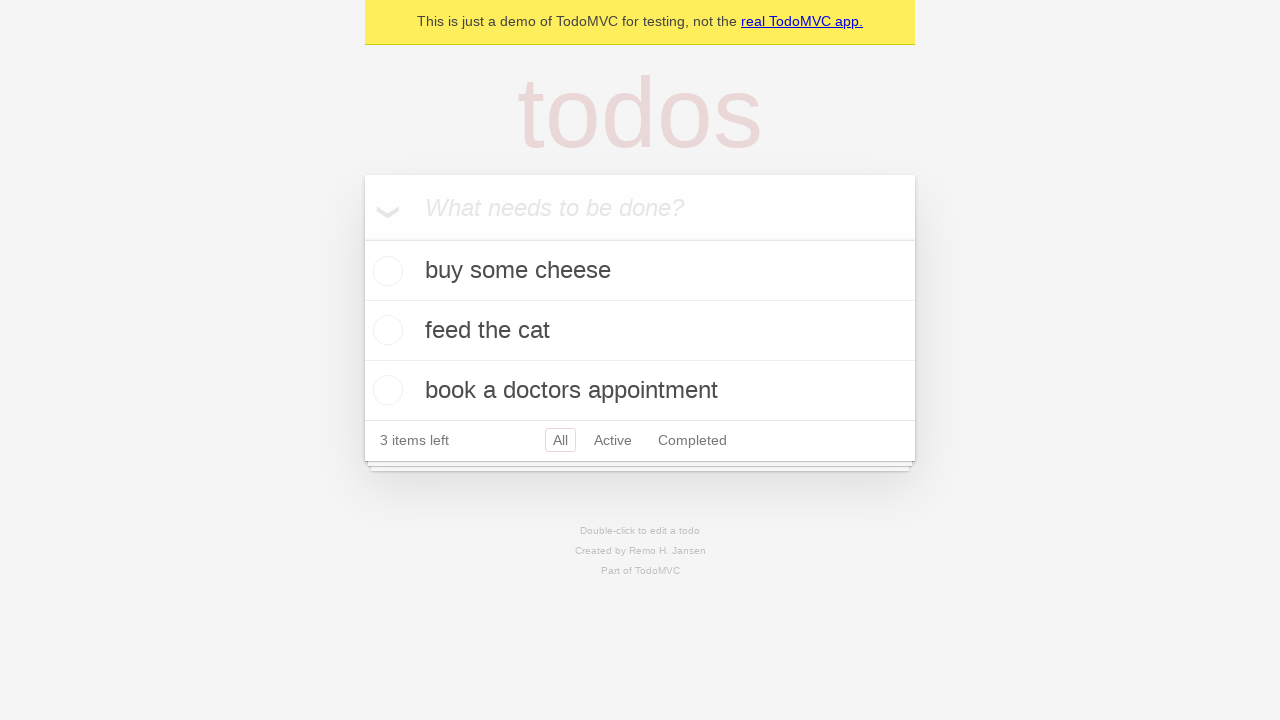

Waited for all three todos to be created
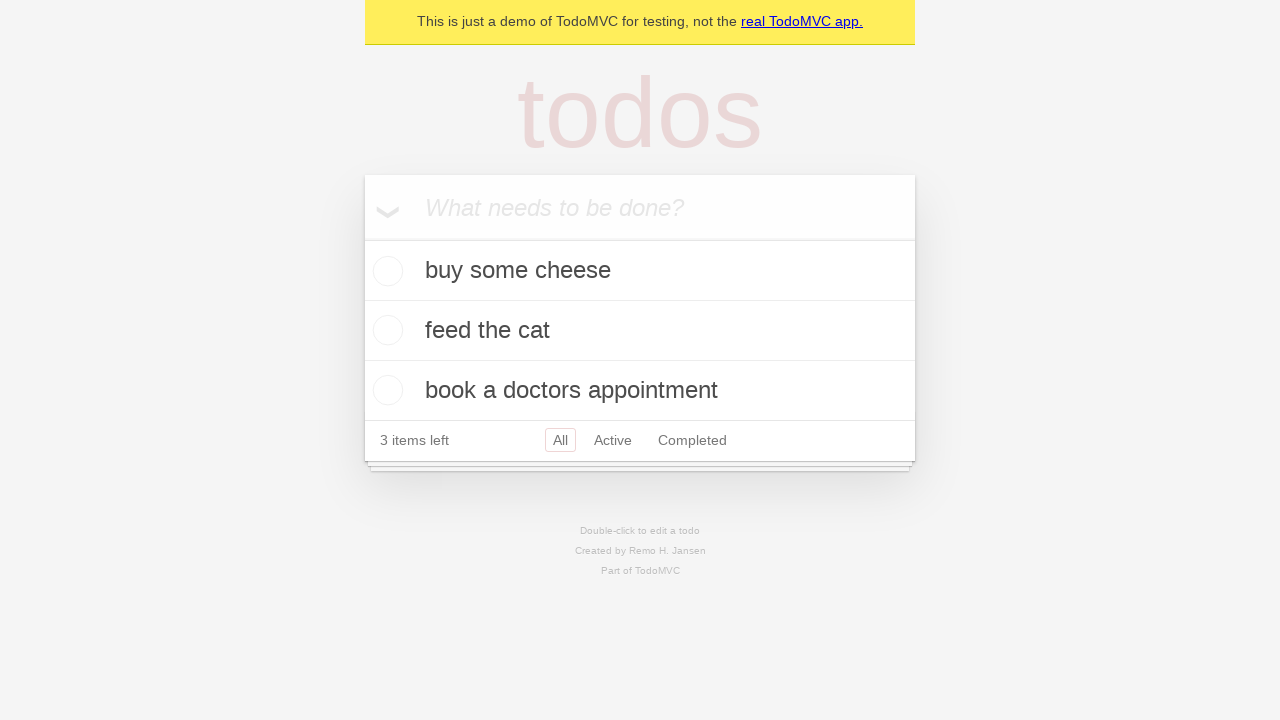

Marked first todo item as complete at (385, 271) on .todo-list li .toggle >> nth=0
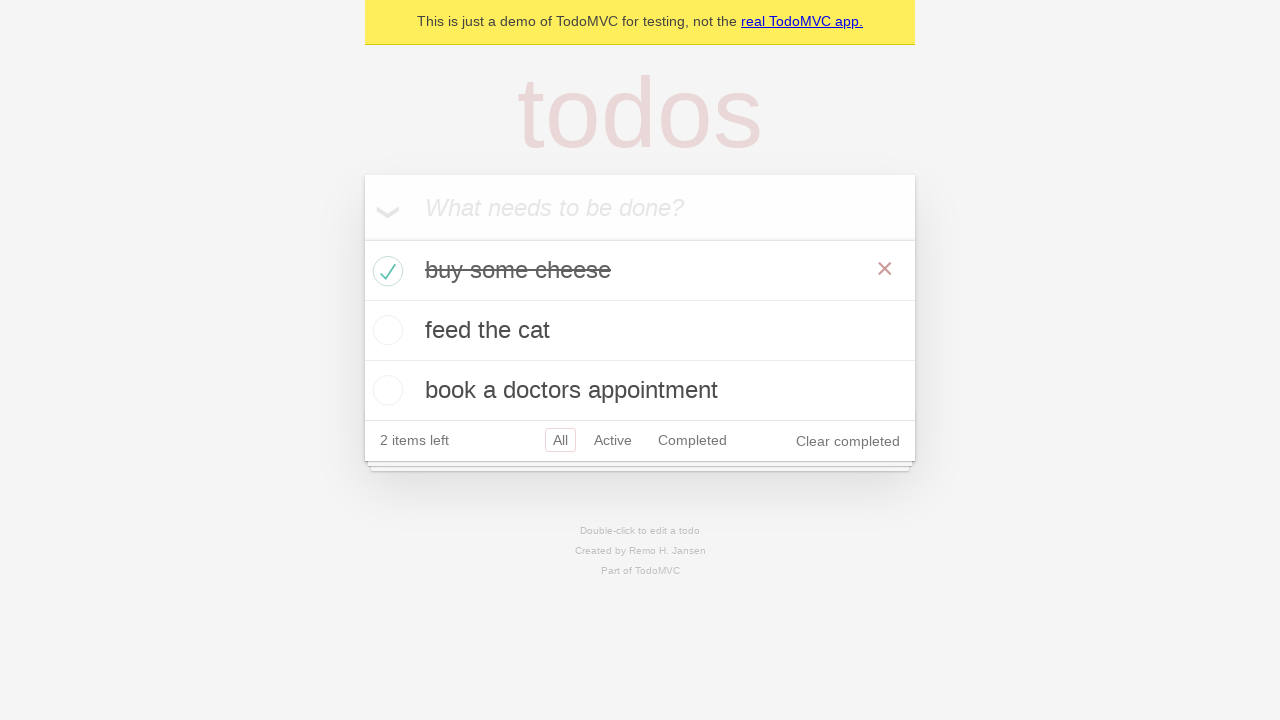

Waited for 'Clear completed' button to appear
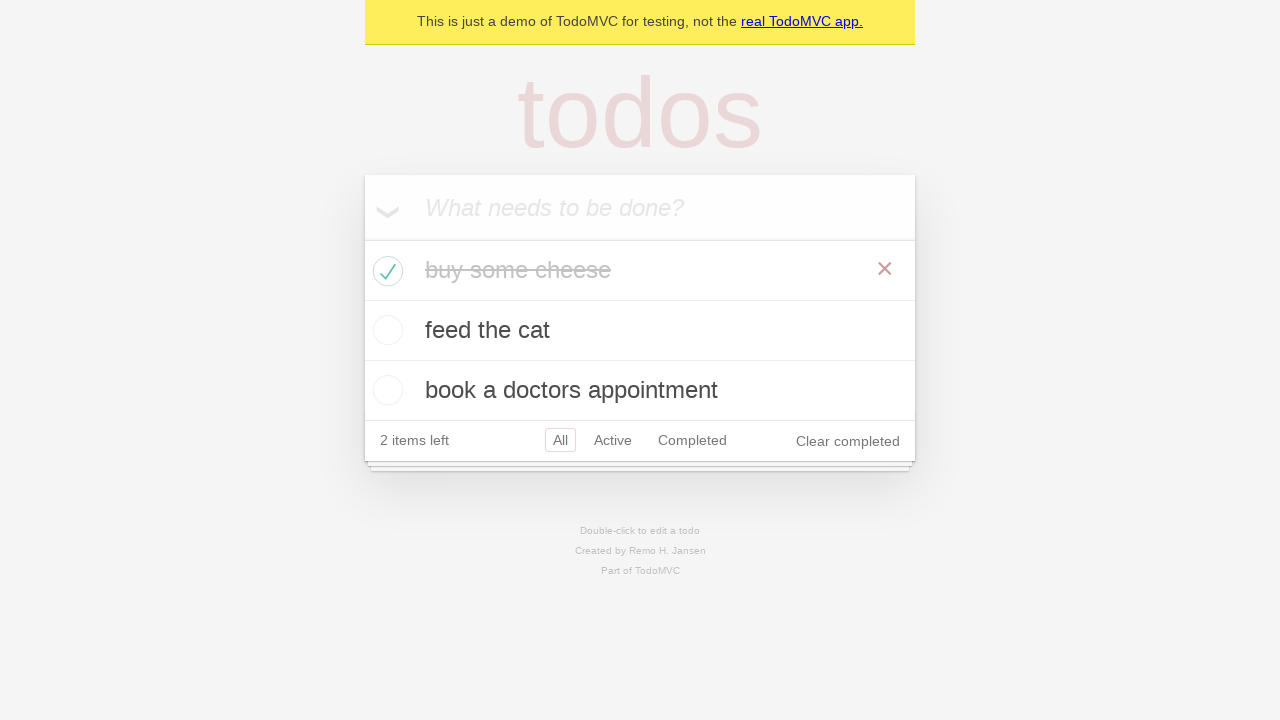

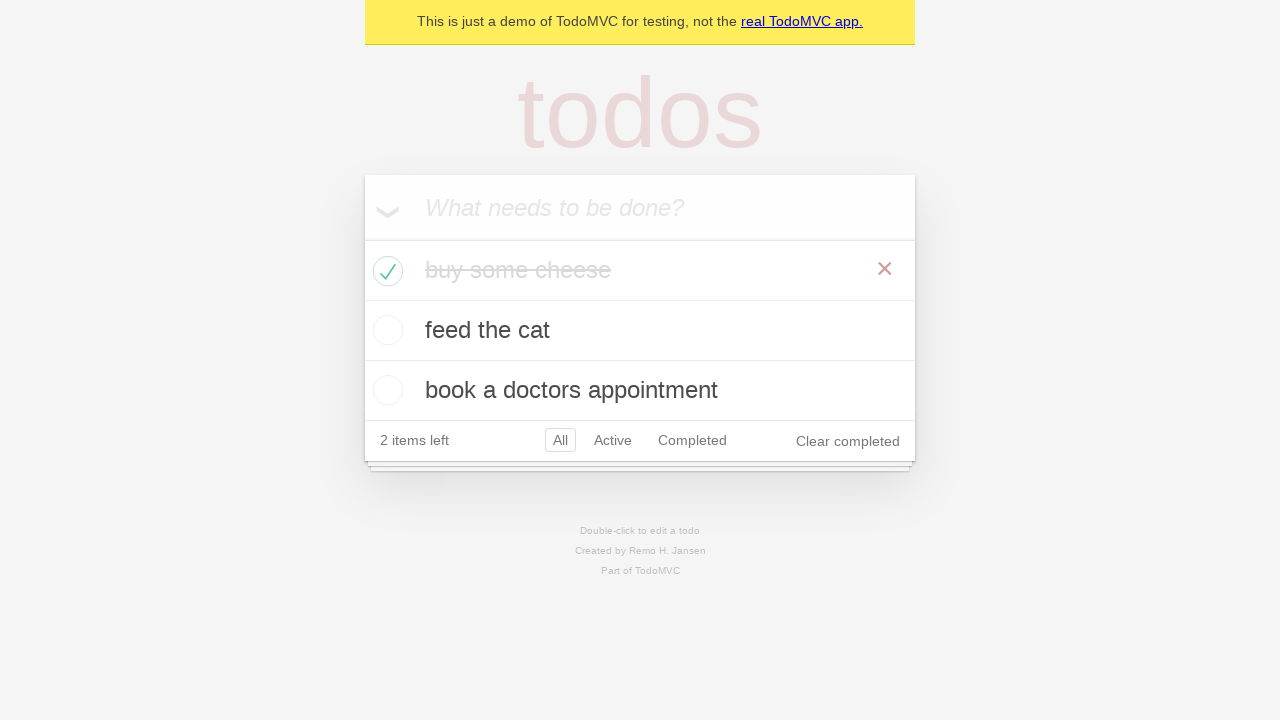